Performs a search by entering "Samsung" into the search field on a Vietnamese registration page

Starting URL: https://alada.vn/tai-khoan/dang-ky.html

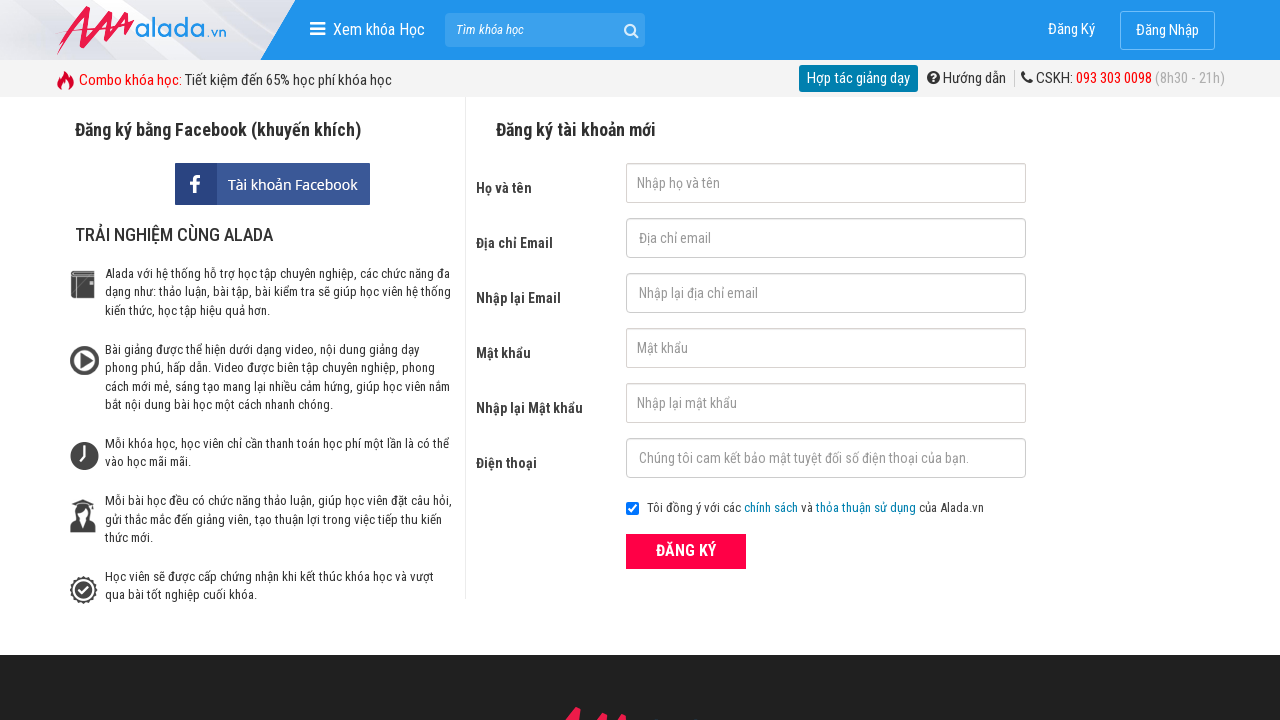

Entered 'Samsung' into the search field on Vietnamese registration page on #txtSearch
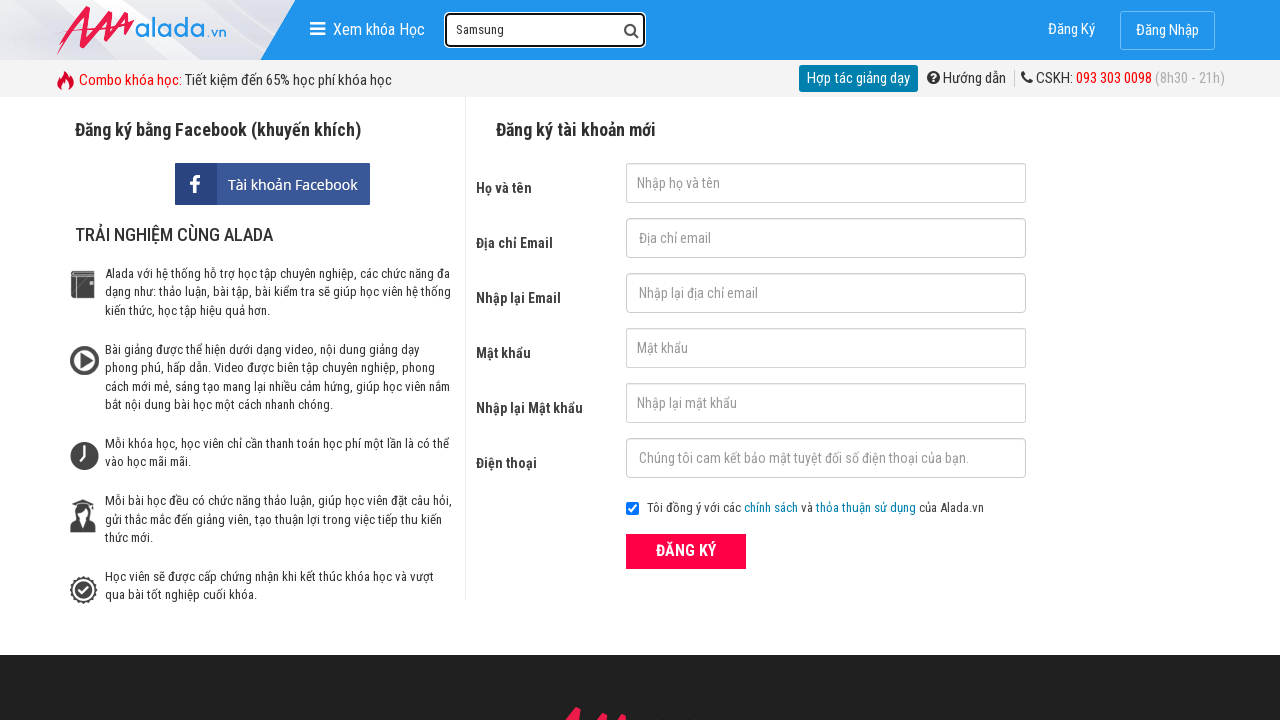

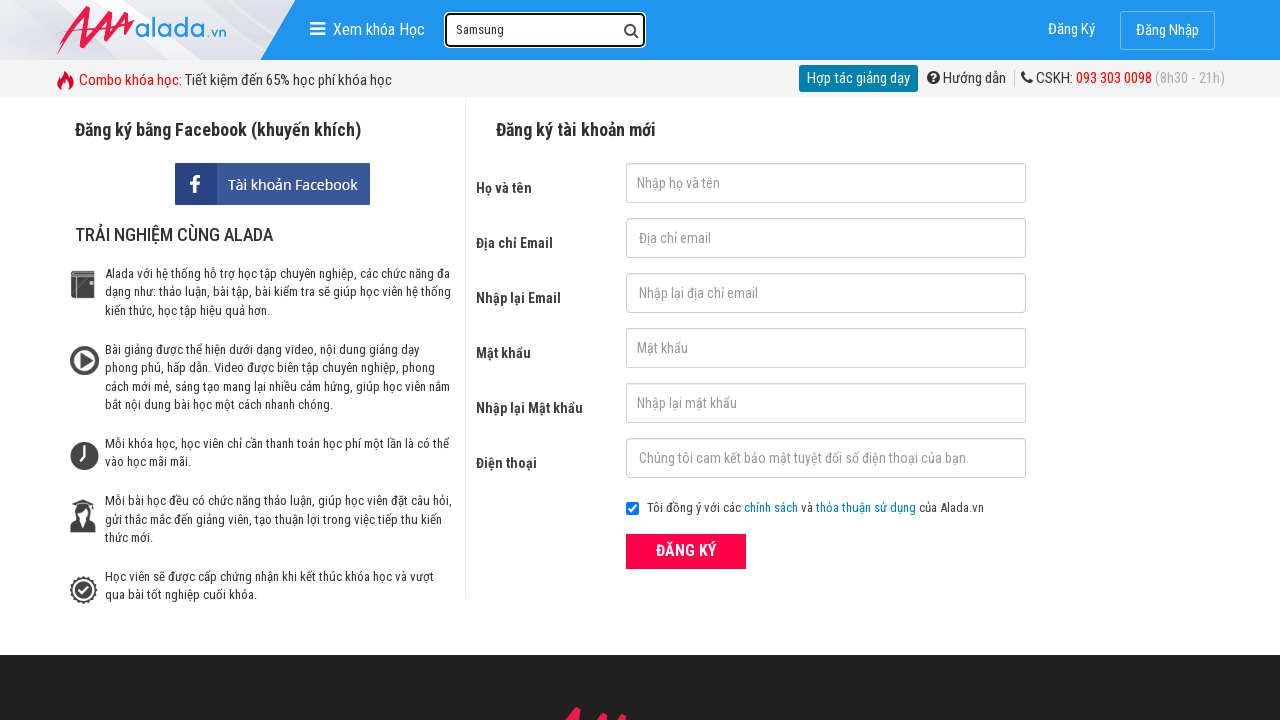